Tests order form with American Express card, valid year and maximum month (12) by completing a full purchase flow.

Starting URL: https://demoblaze.com/

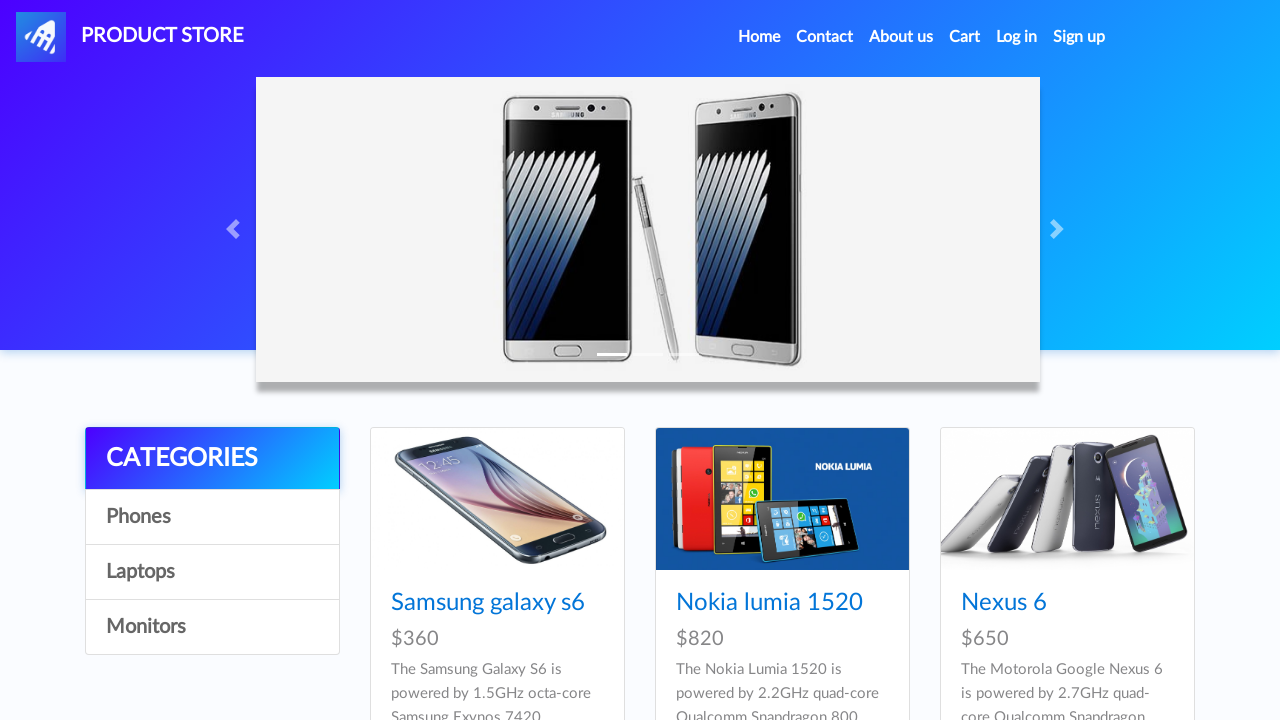

Clicked on product 2 image at (782, 499) on (//div[@class='card h-100']//img)[2]
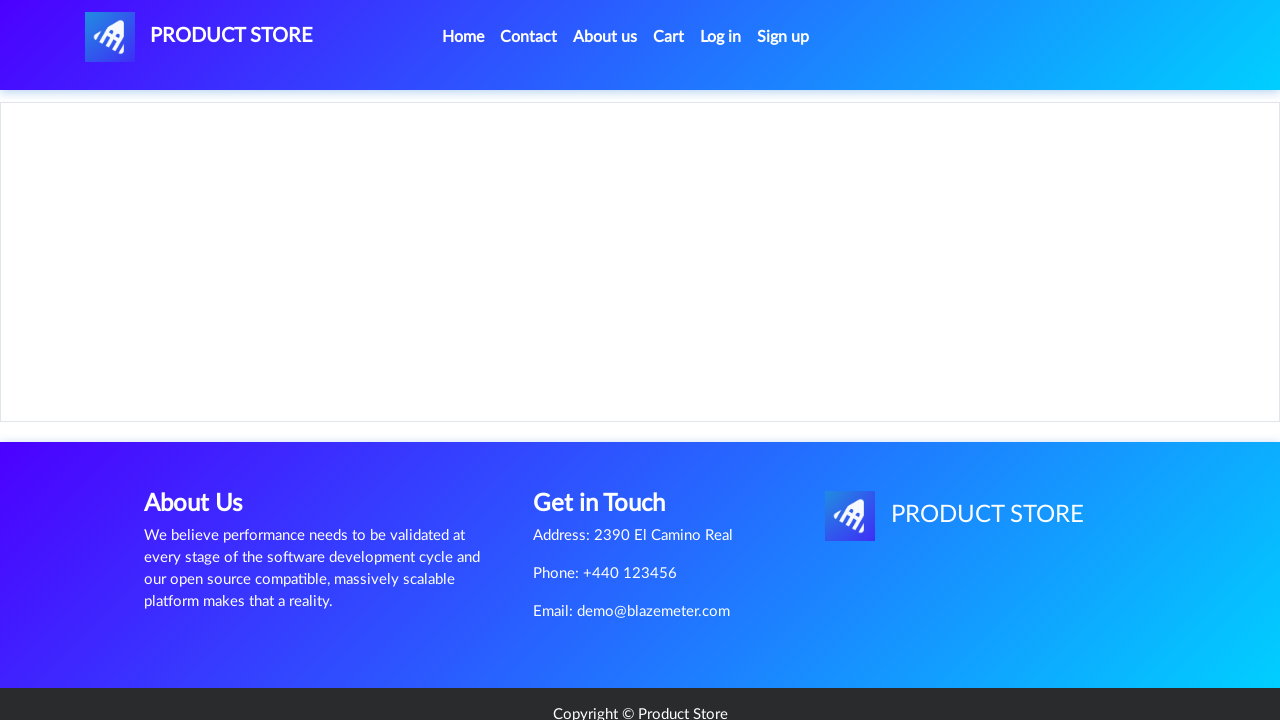

Clicked 'Add to cart' button at (610, 440) on text=Add to cart
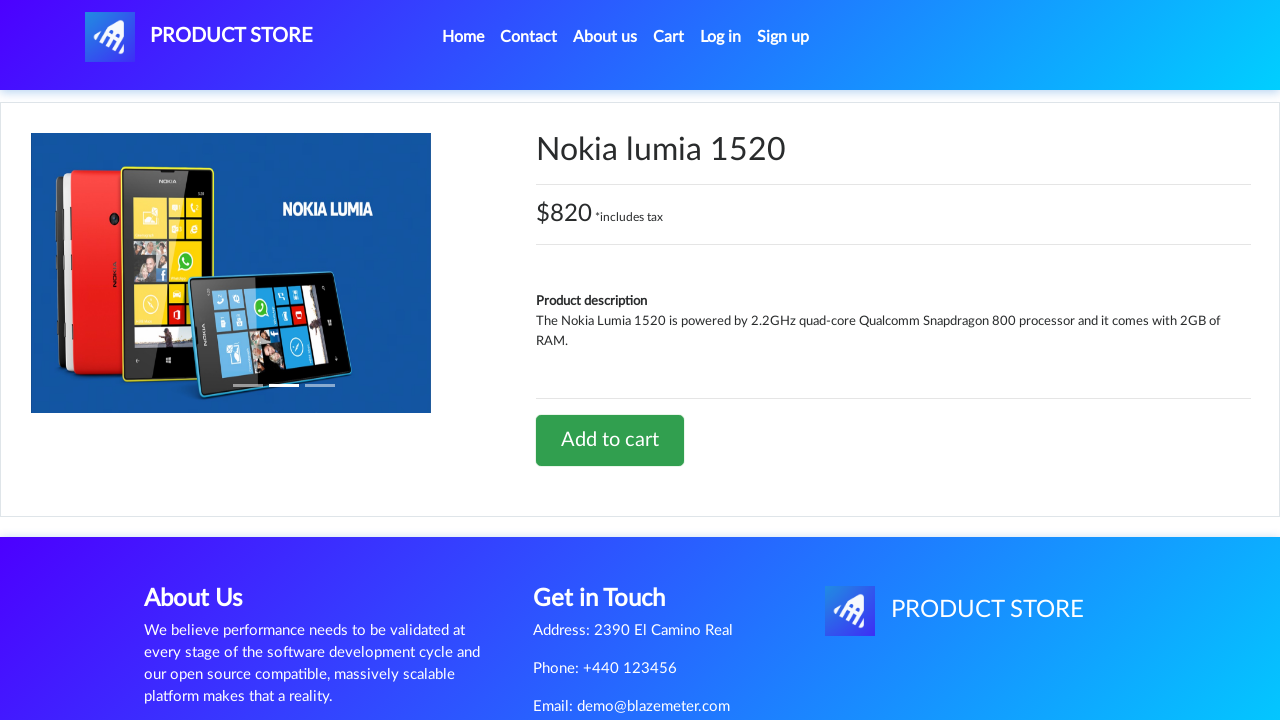

Navigated to Cart page at (669, 37) on internal:role=link[name="Cart"i] >> nth=0
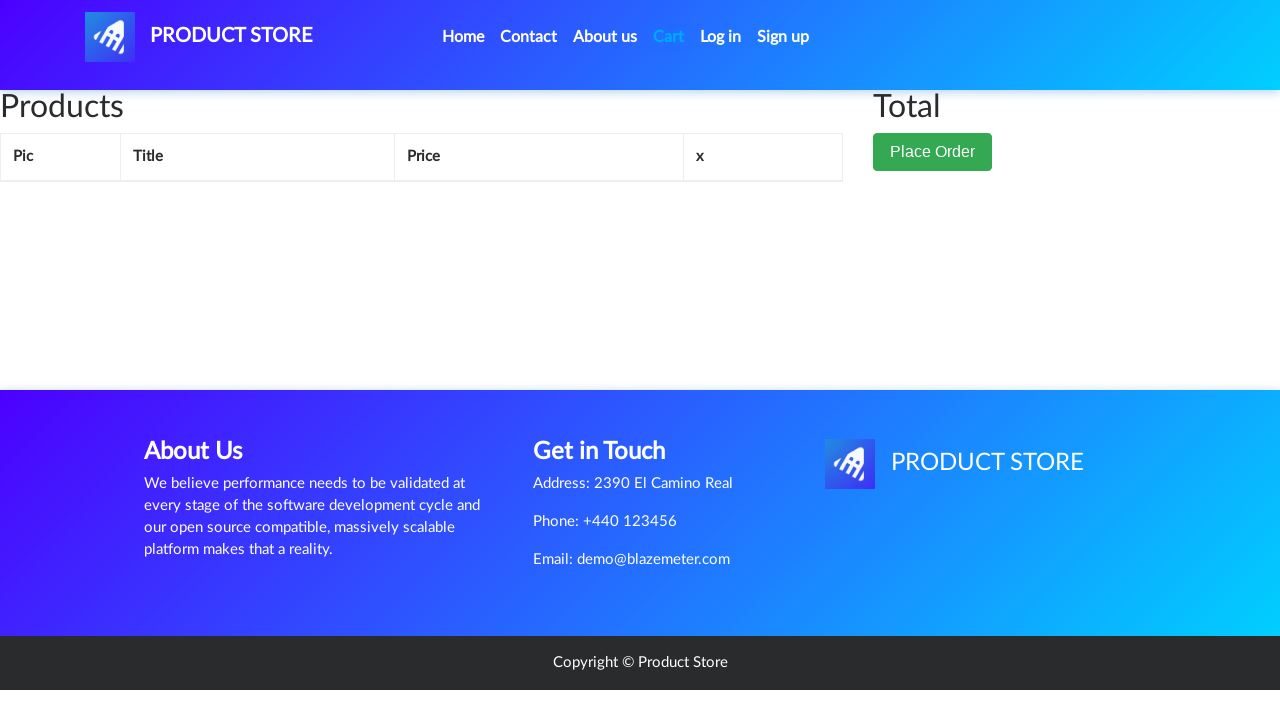

Clicked 'Place Order' button at (933, 152) on internal:role=button[name="Place Order"i]
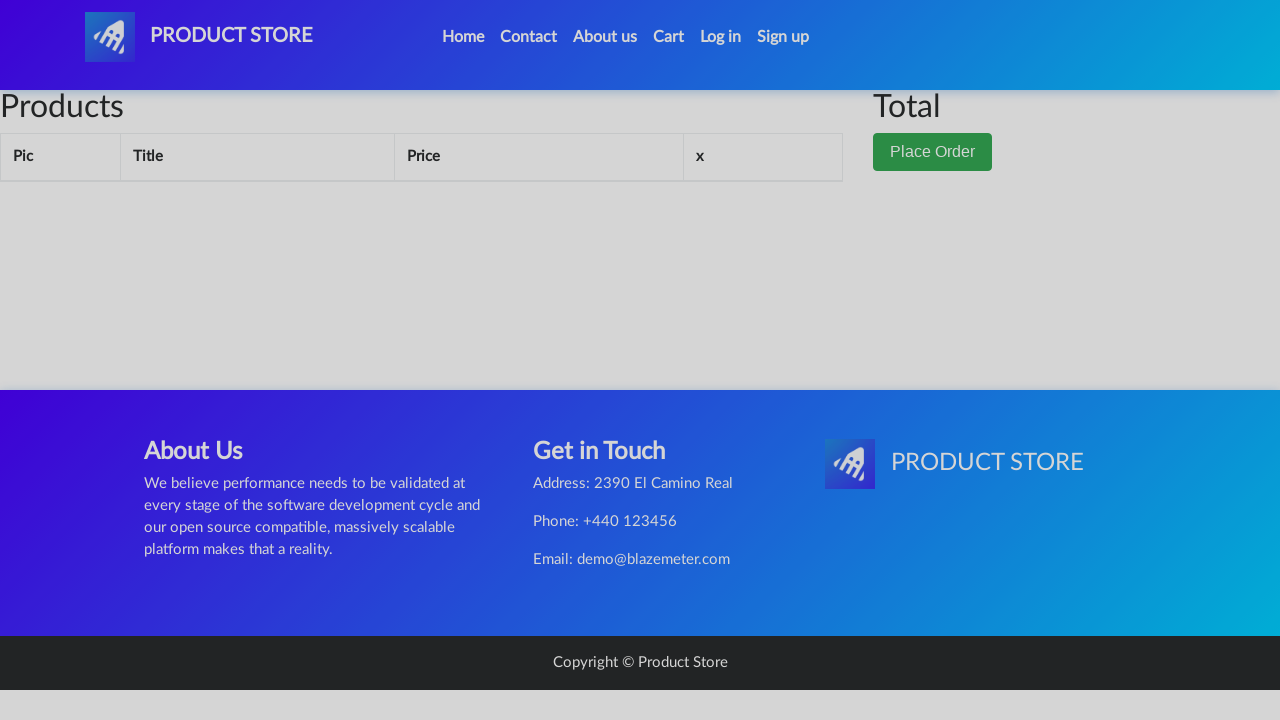

Filled name field with 'John Doe' on #name
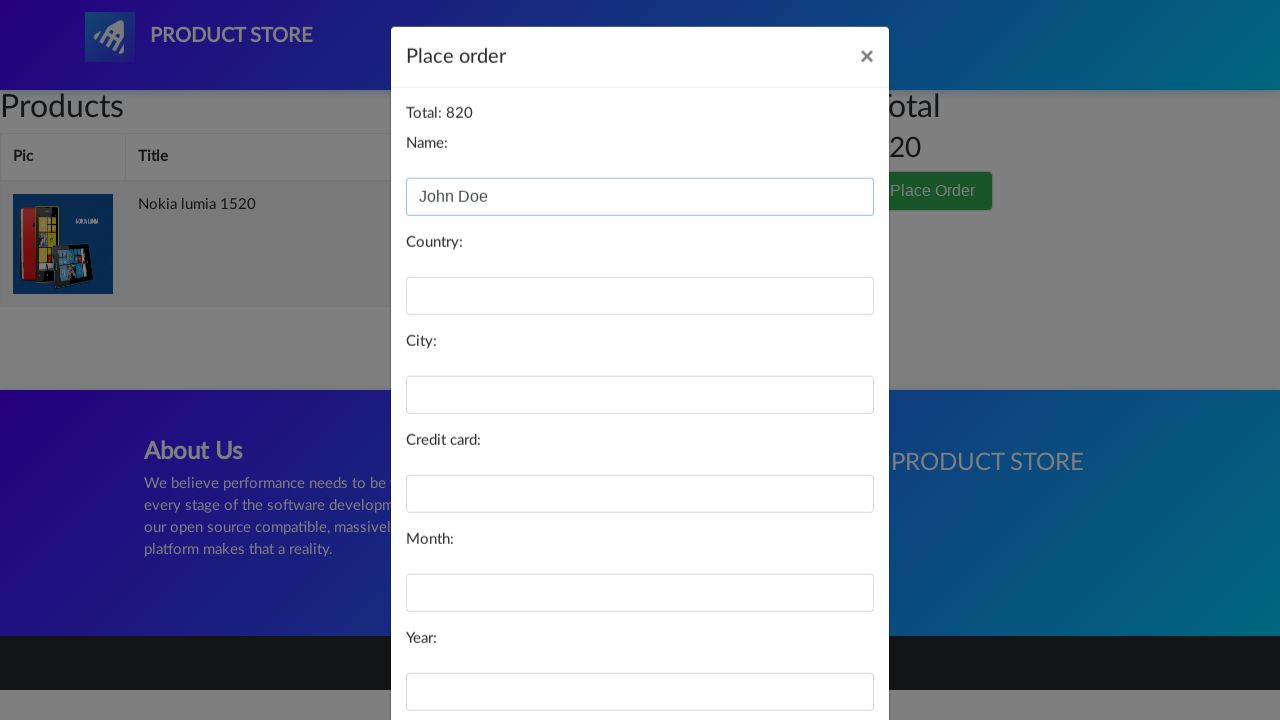

Filled country field with 'Kazakhstan' on #country
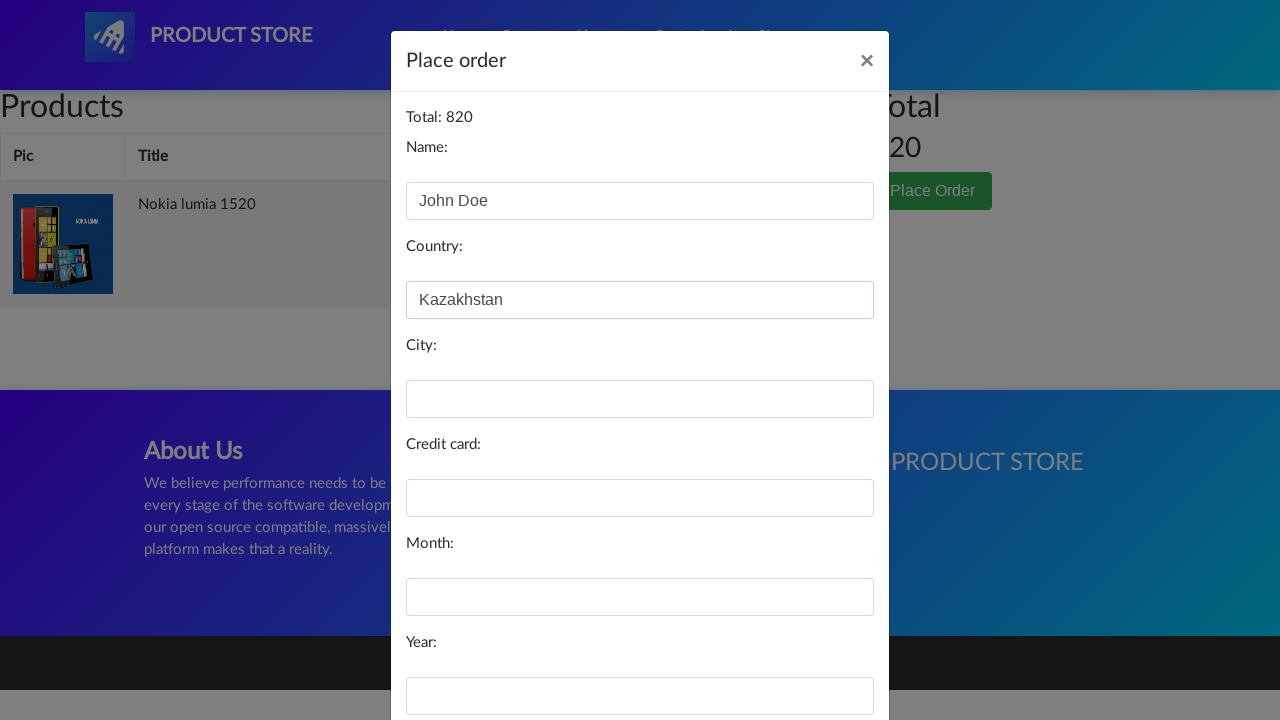

Filled city field with 'Shimkent' on #city
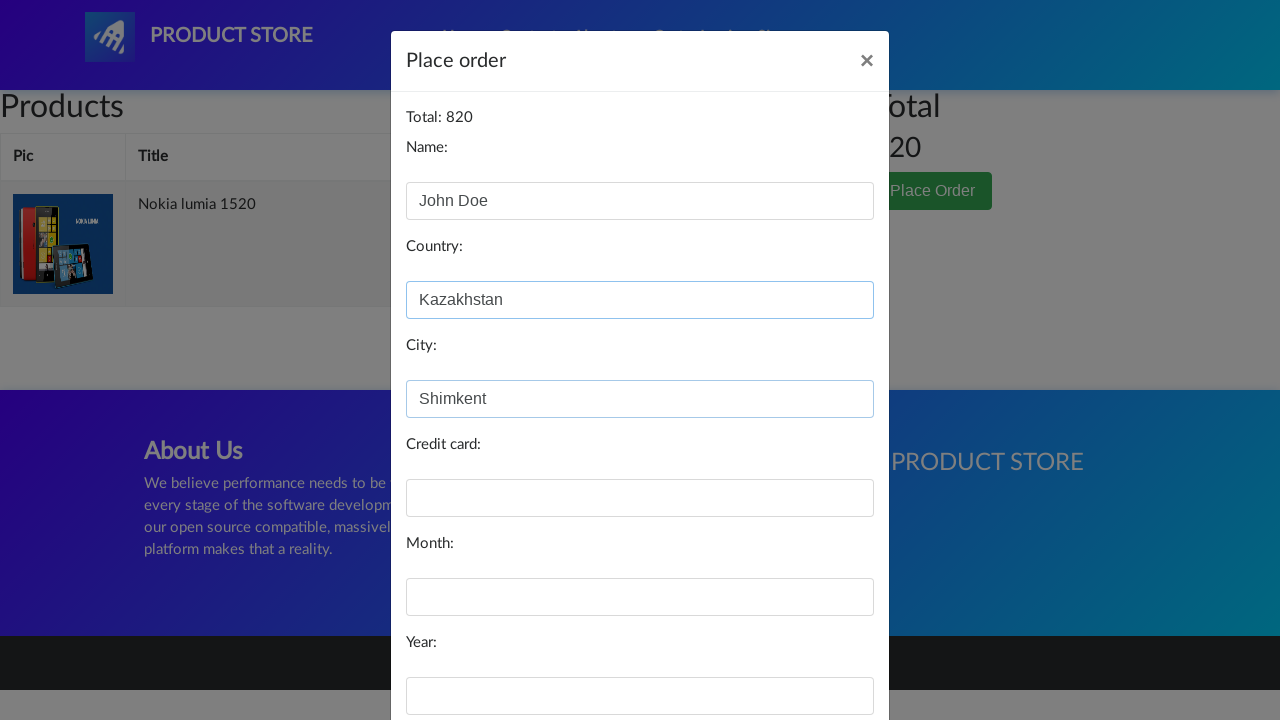

Filled card field with American Express card number '378282246310005' on #card
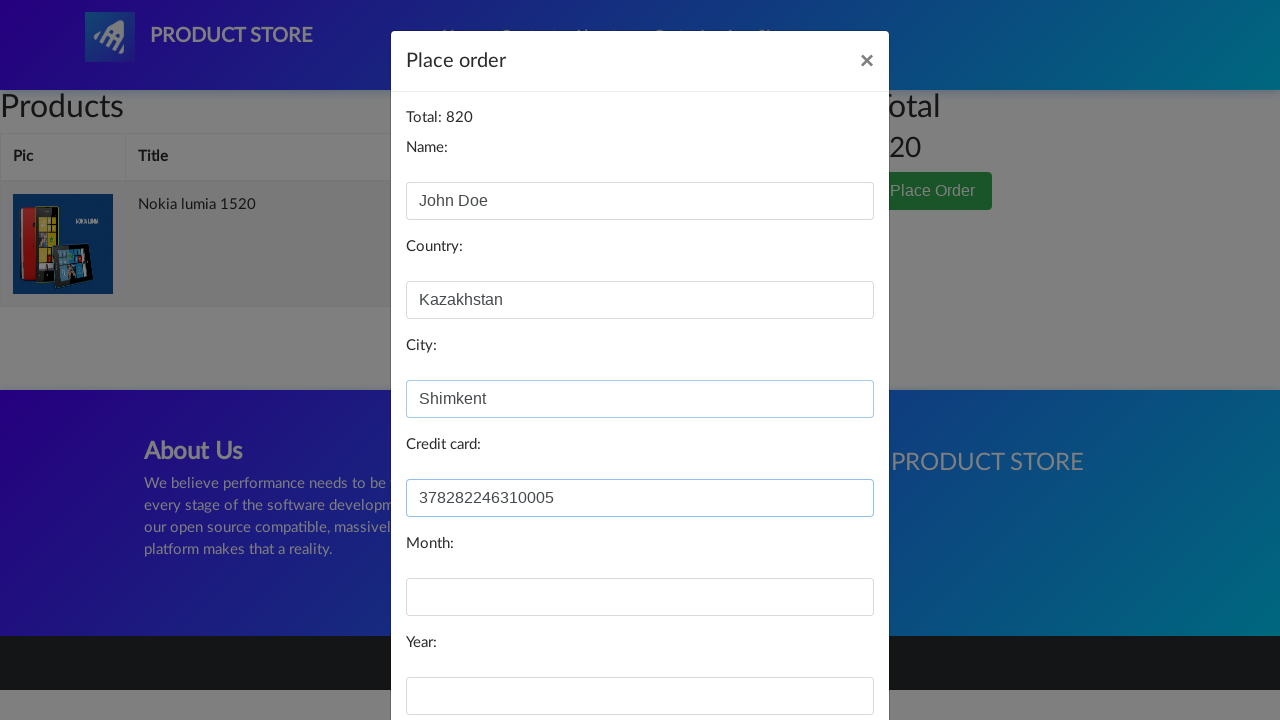

Filled month field with '12' (maximum month value) on #month
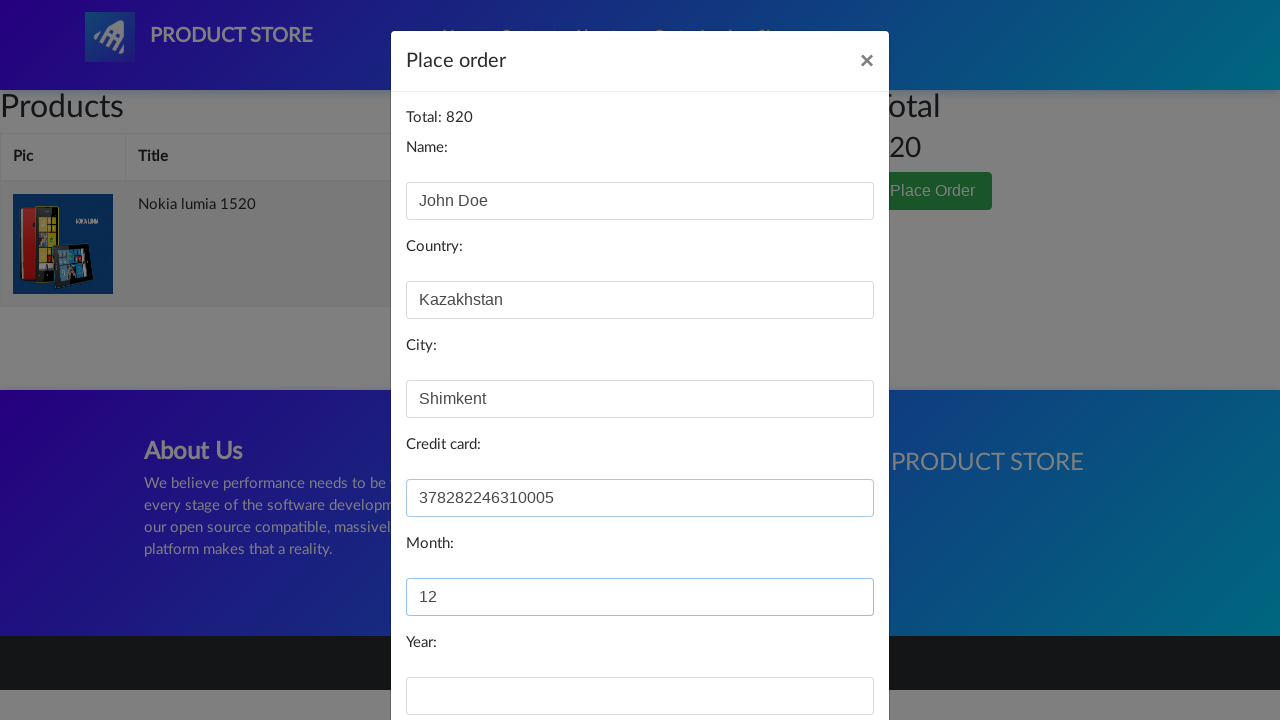

Filled year field with '2025' (valid year) on #year
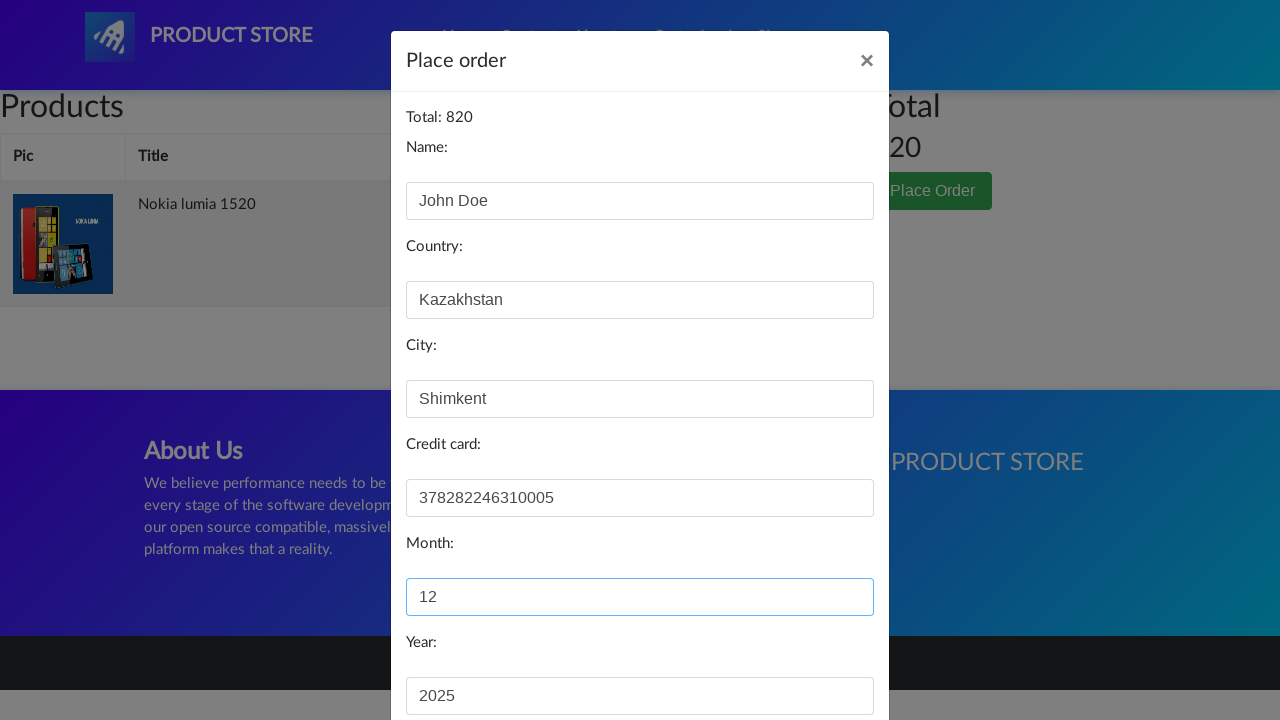

Clicked 'Purchase' button to complete the order at (823, 655) on internal:role=button[name="Purchase"i]
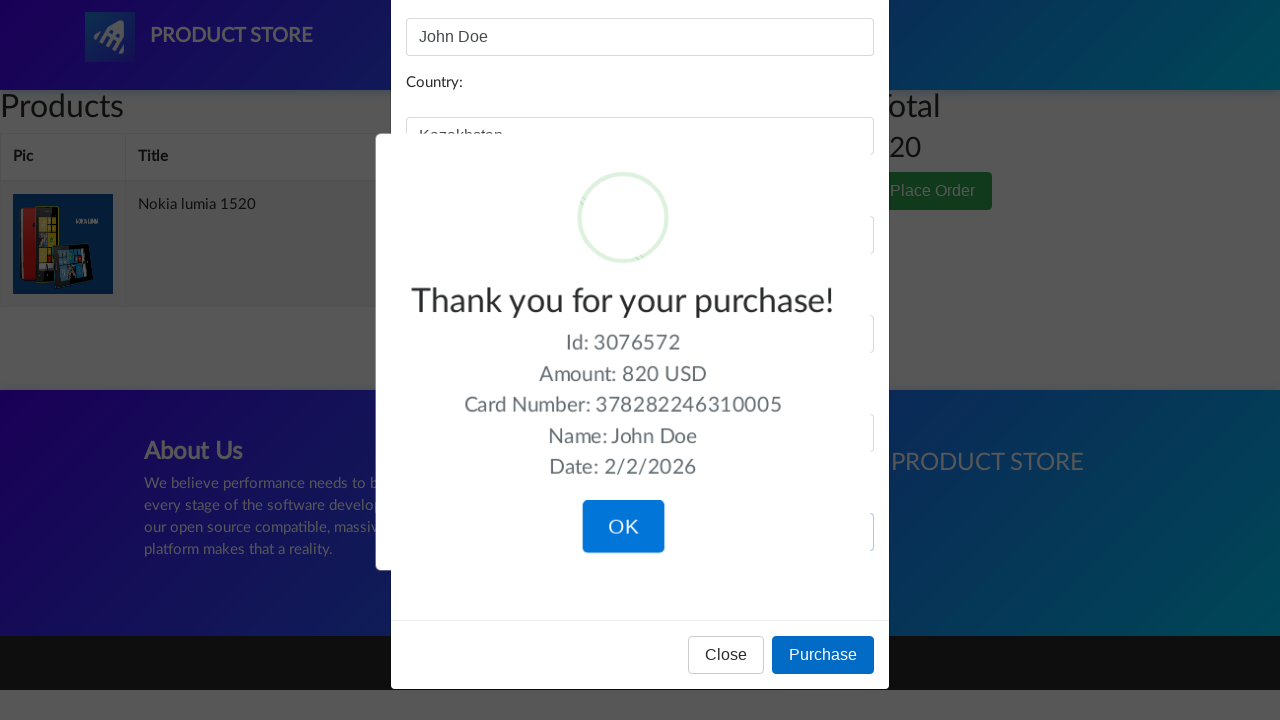

Purchase confirmation message appeared: 'Thank you for your purchase!'
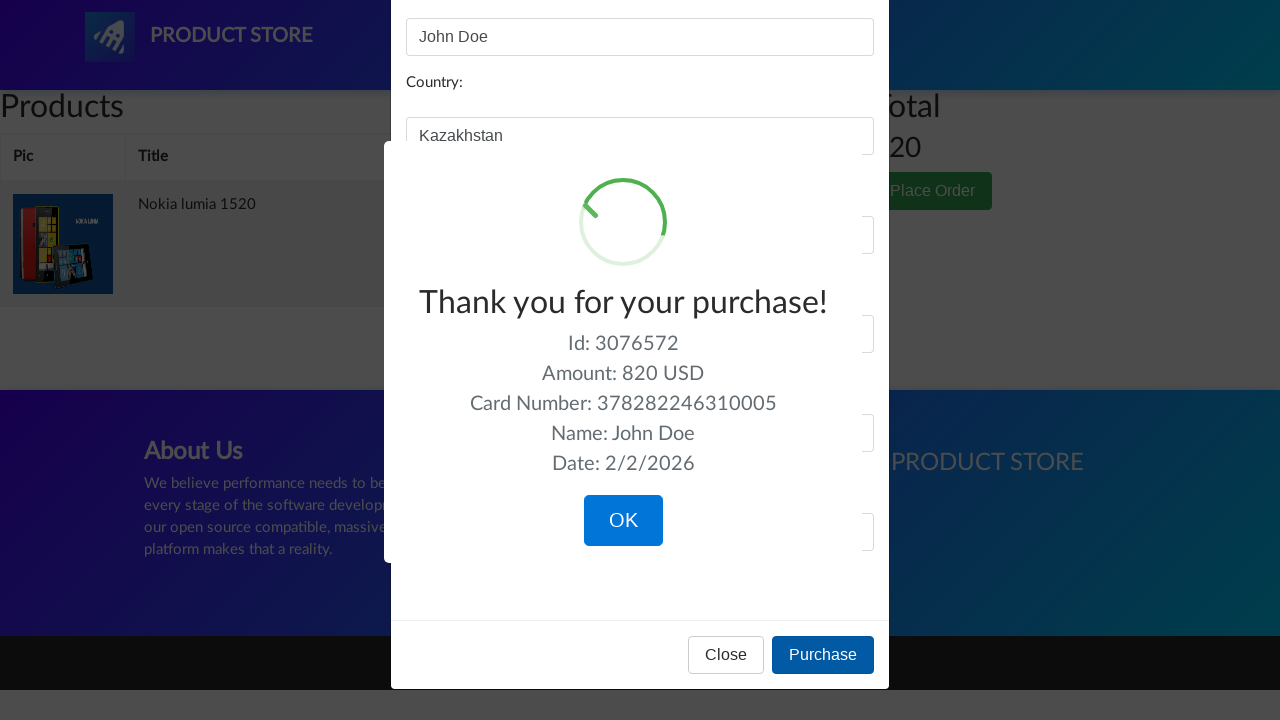

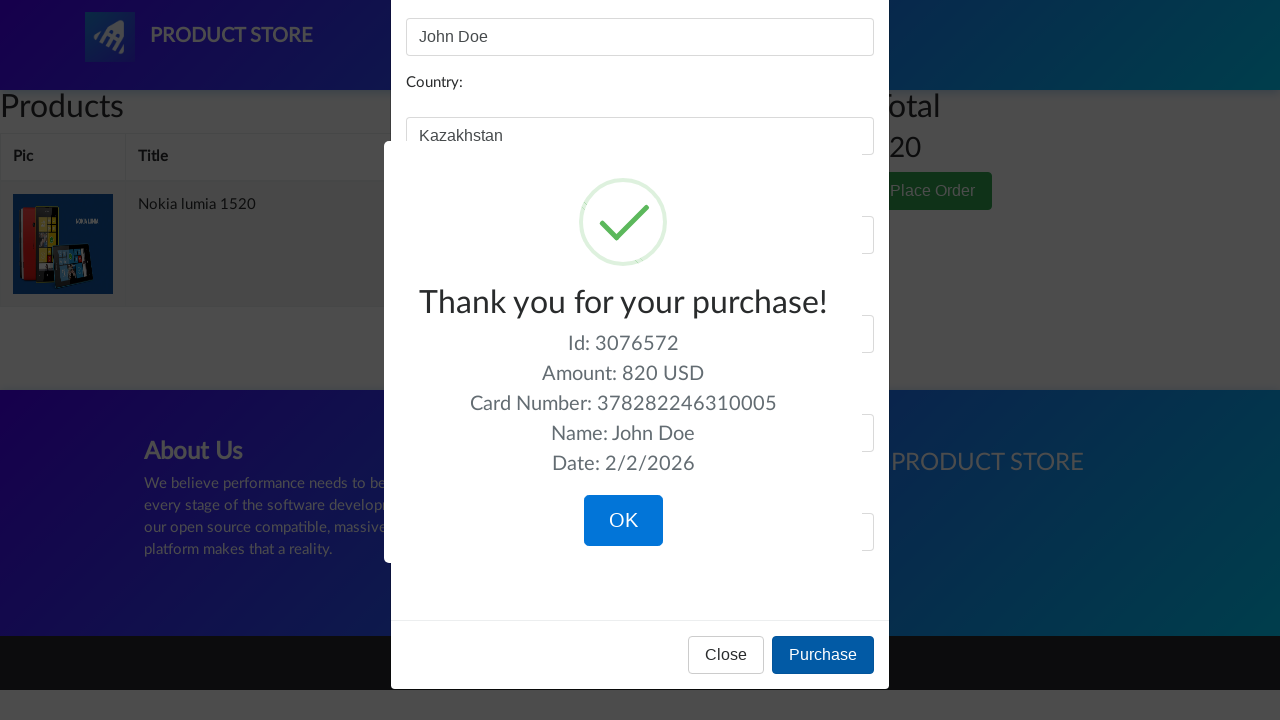